Tests navigation through the frames section of the-internet demo site by clicking on the frames link and then selecting the first frame option

Starting URL: http://the-internet.herokuapp.com/

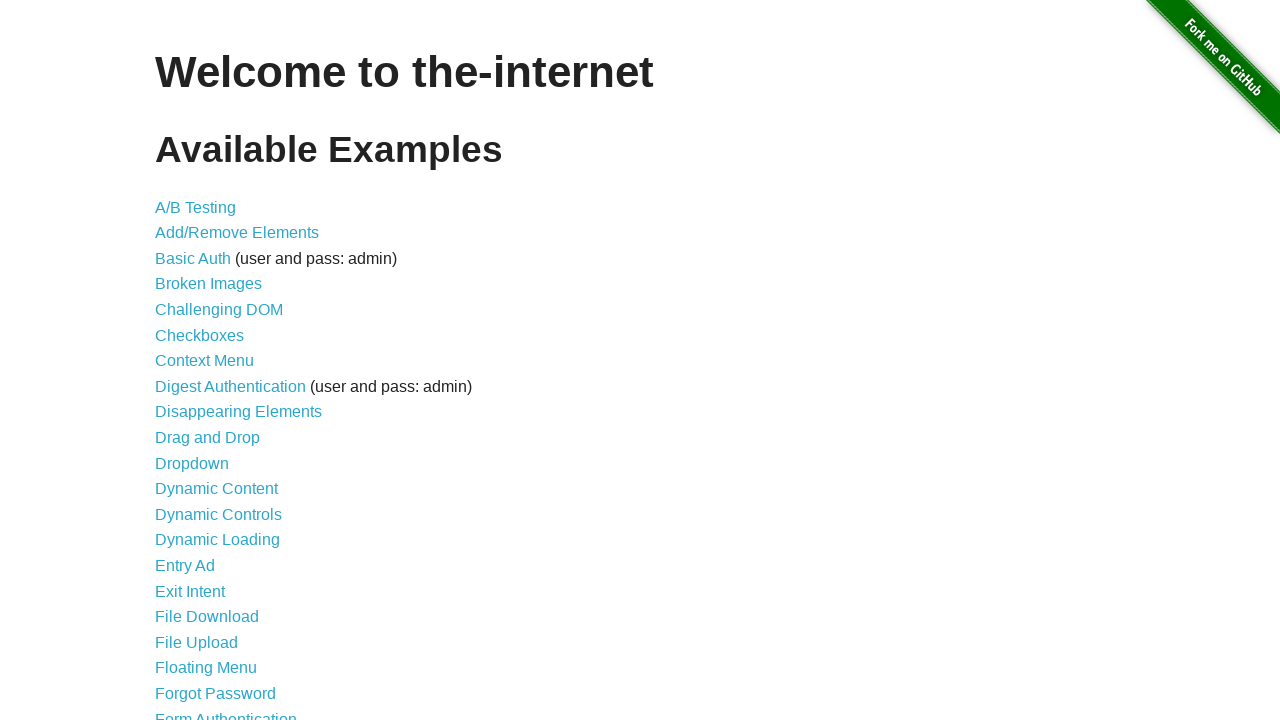

Clicked on the Frames link at (182, 361) on a[href="/frames"]
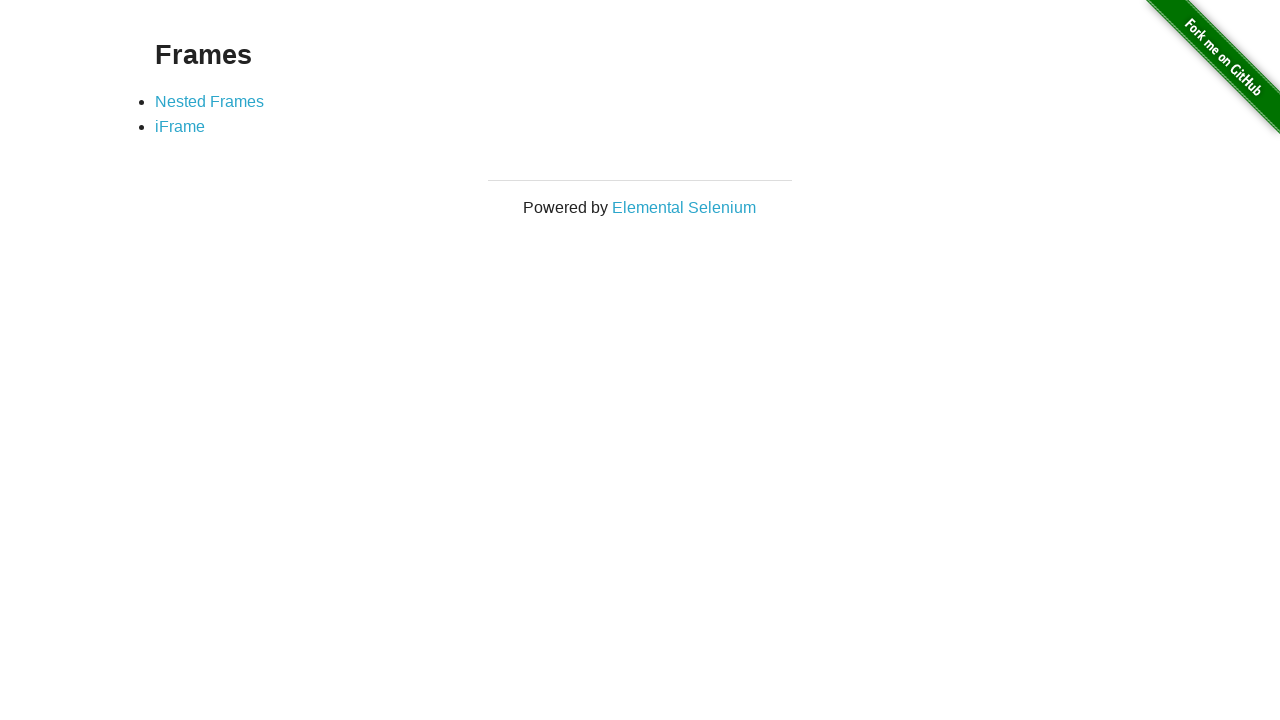

Clicked on the first frame option (Nested Frames) at (210, 101) on #content > div > ul > li:nth-child(1) > a
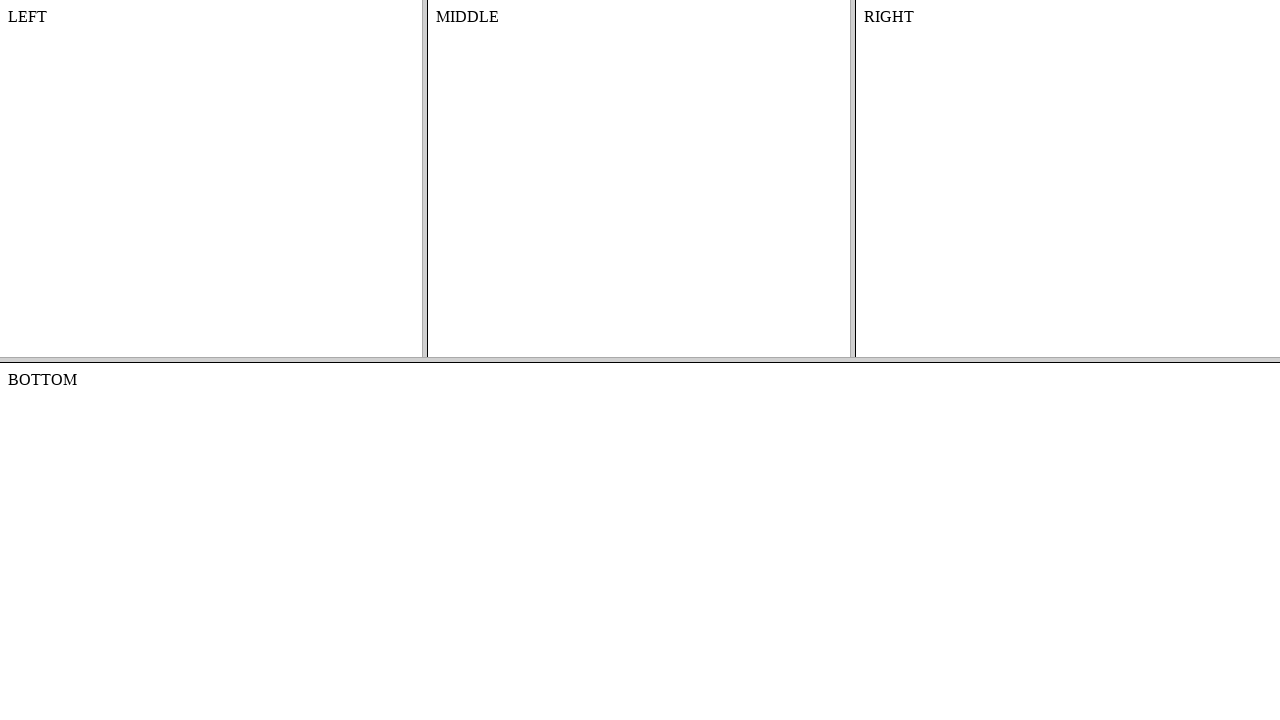

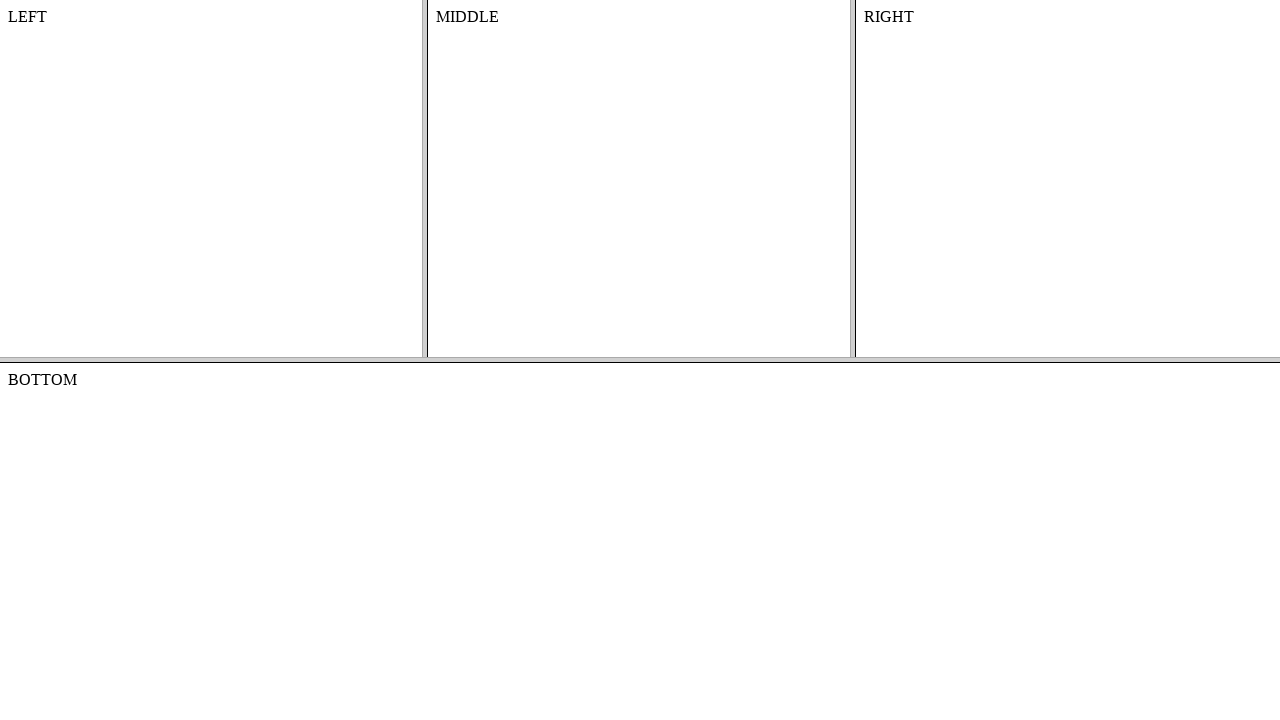